Tests JavaScript alert handling by clicking a button to trigger an alert, accepting it, and verifying the result message

Starting URL: https://testcenter.techproeducation.com/index.php?page=javascript-alerts

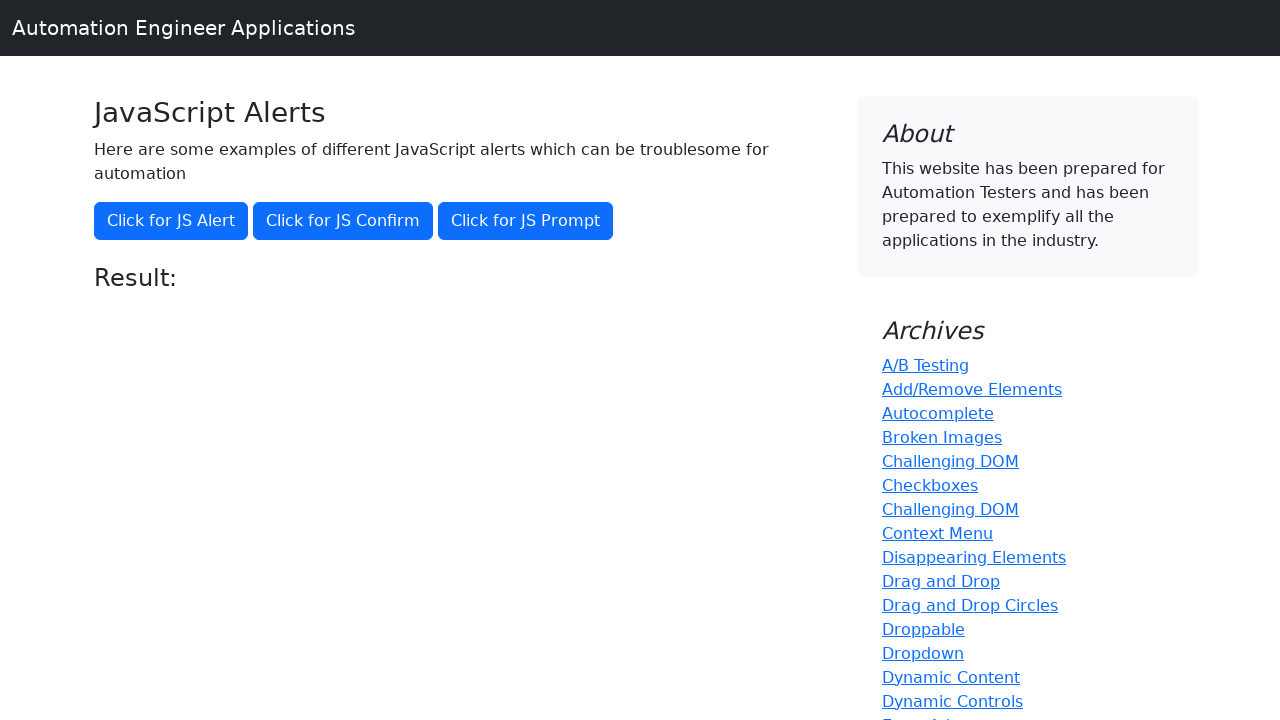

Clicked button to trigger JavaScript alert at (171, 221) on xpath=//button[@onclick='jsAlert()']
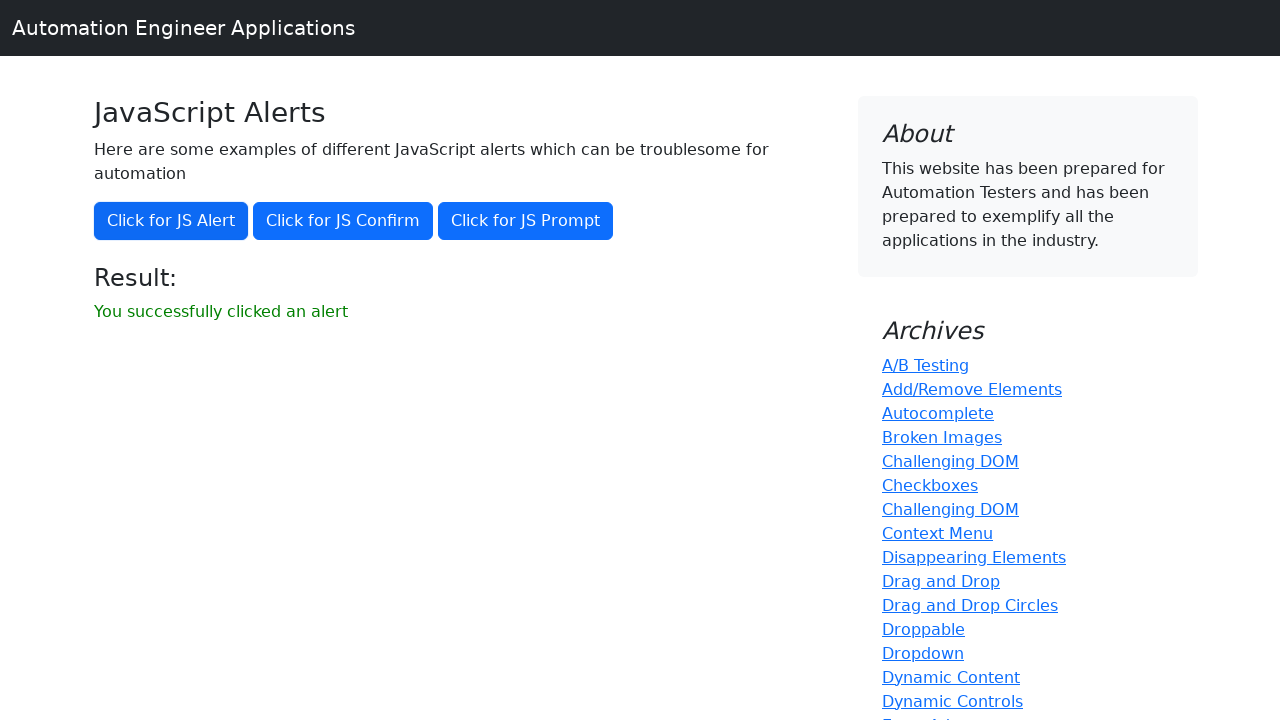

Set up dialog handler to accept alerts
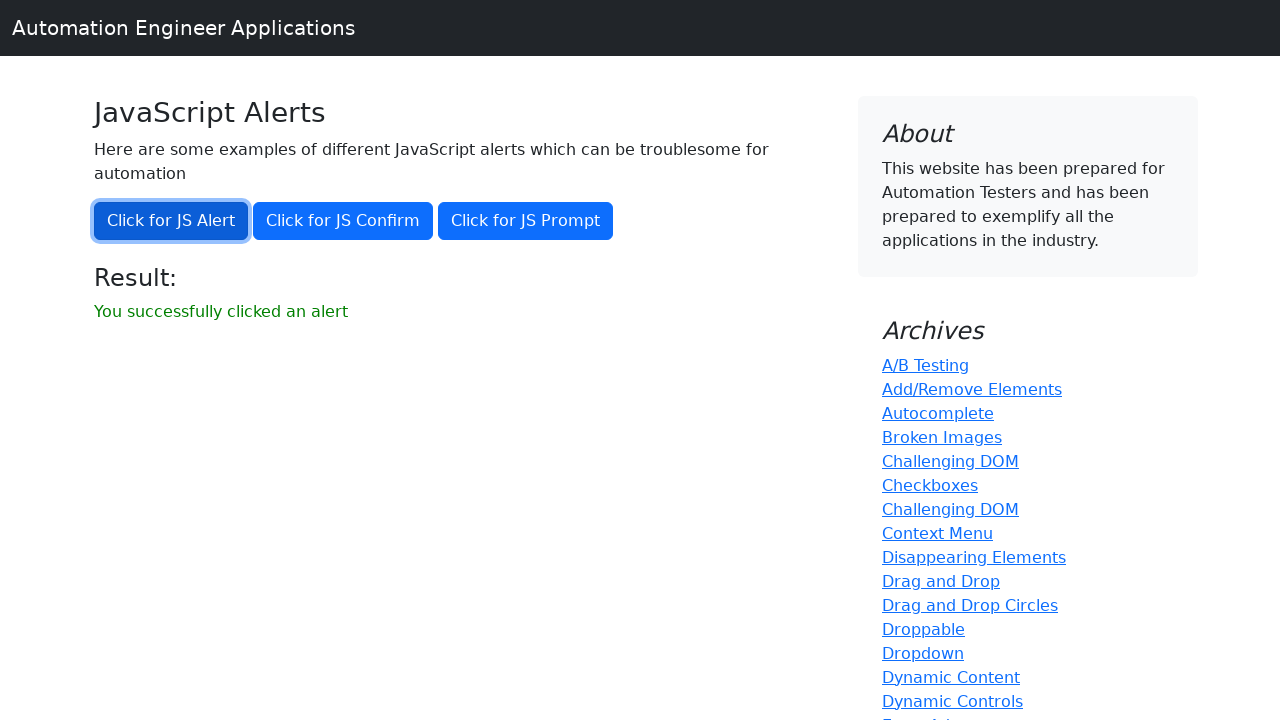

Result message element appeared after accepting alert
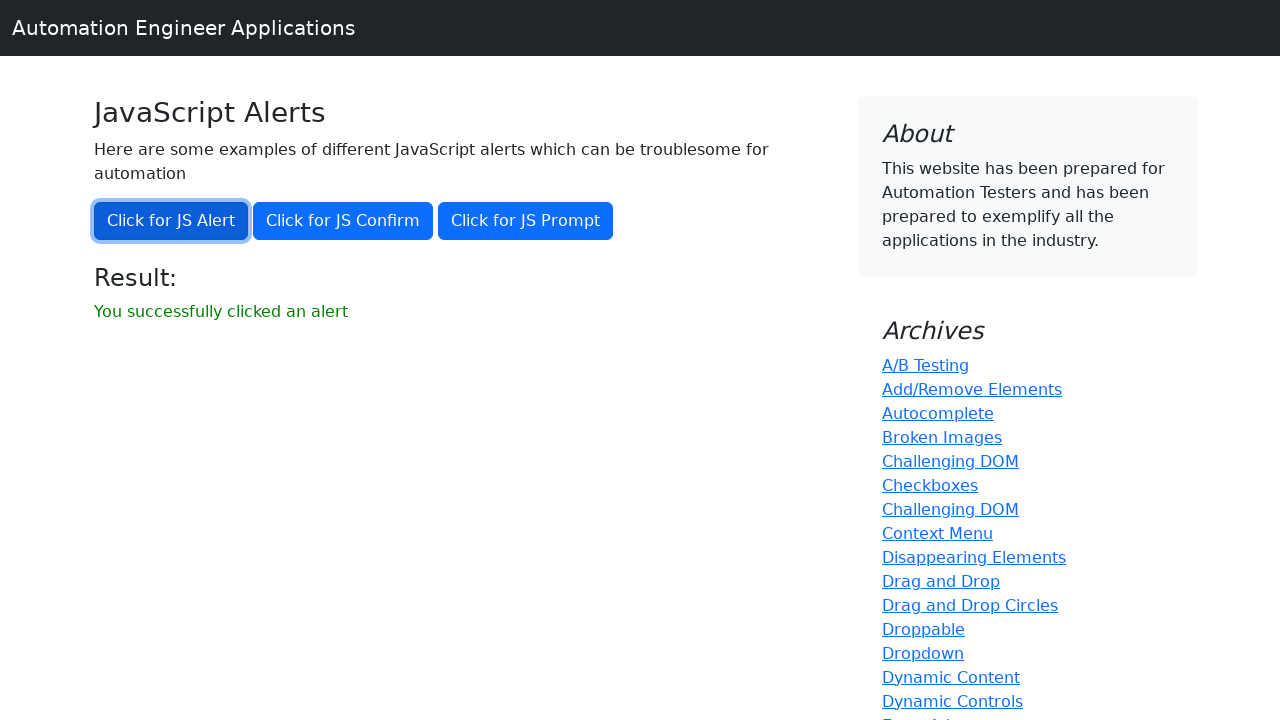

Retrieved result message text
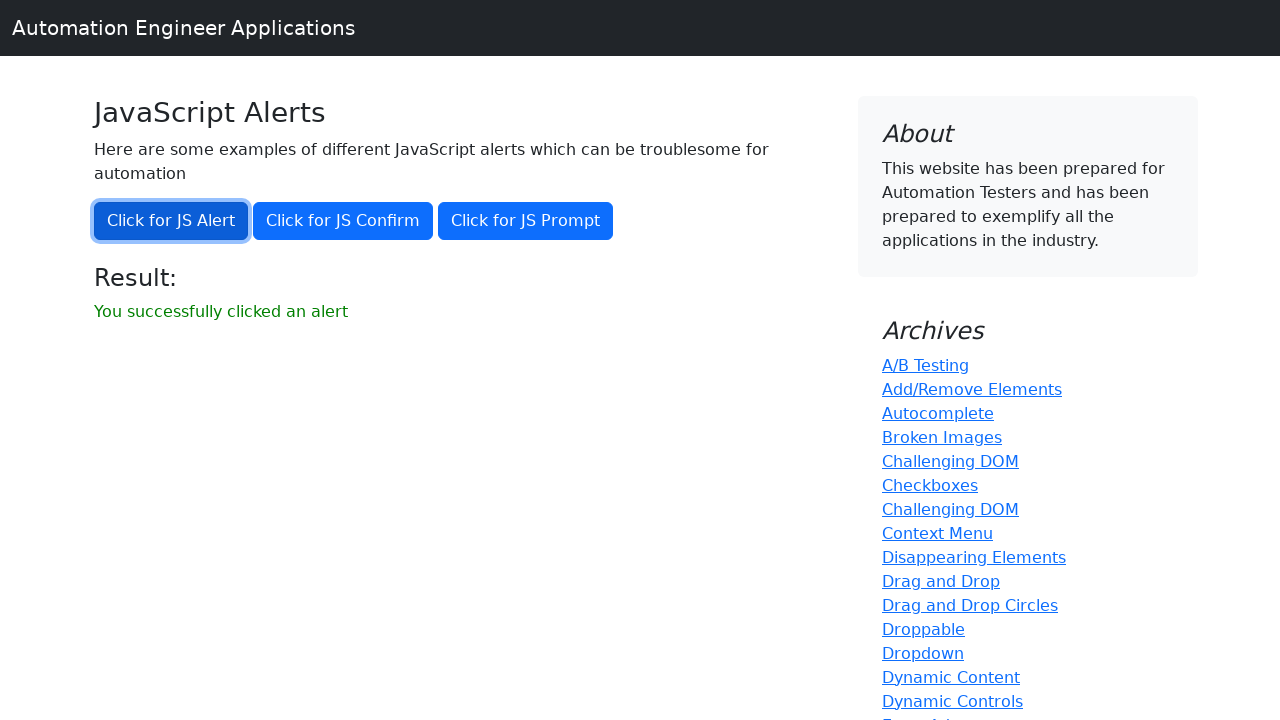

Verified result message matches expected text 'You successfully clicked an alert'
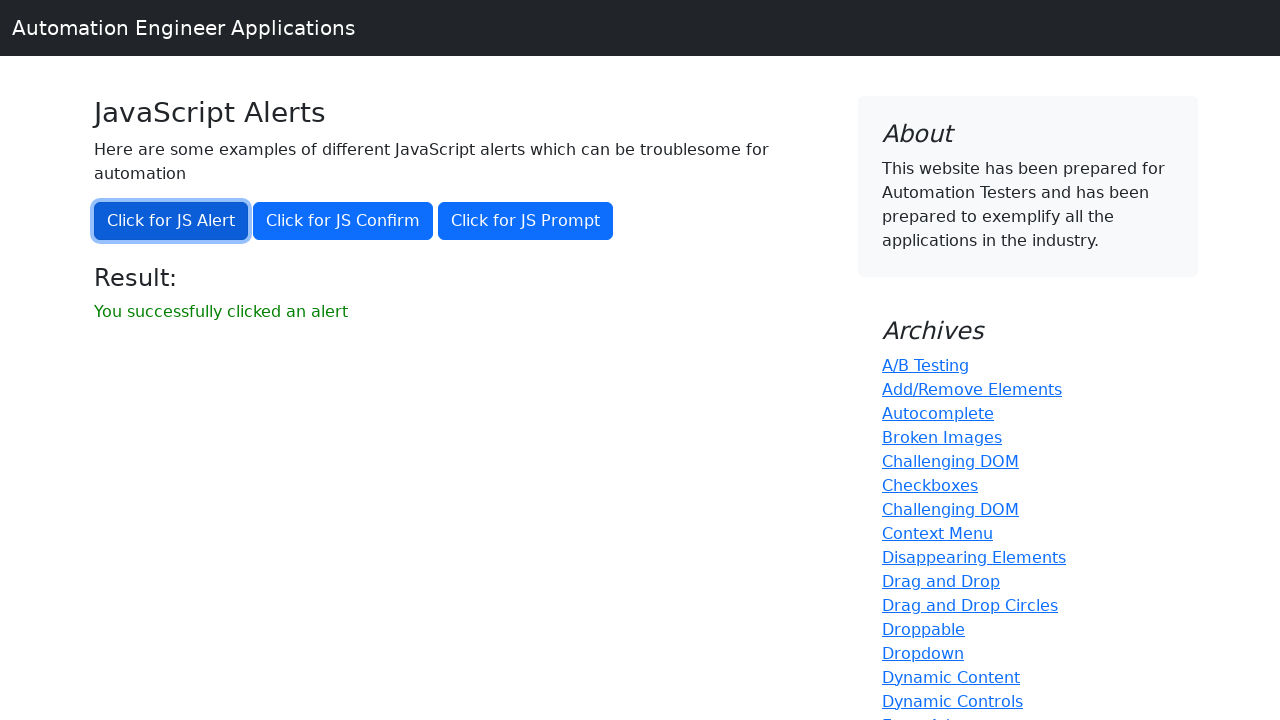

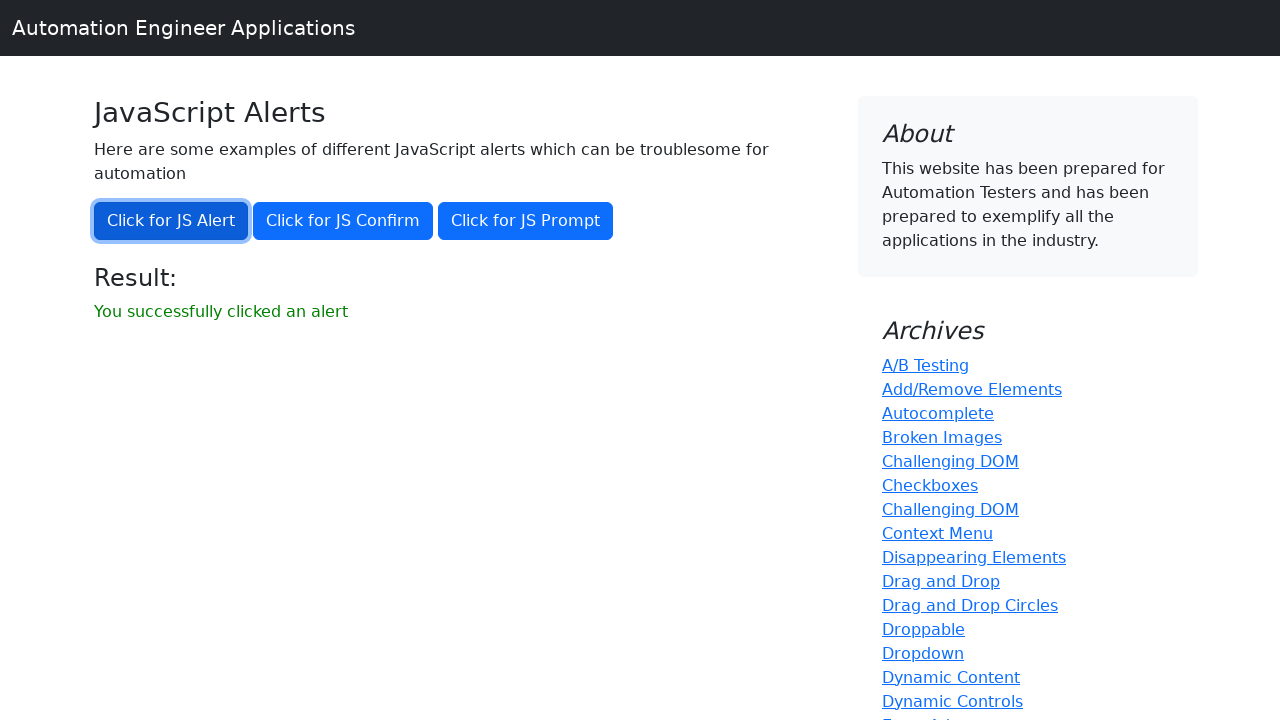